Tests triangle classification for an isosceles triangle with two equal sides

Starting URL: https://testpages.eviltester.com/styled/apps/triangle/triangle001.html

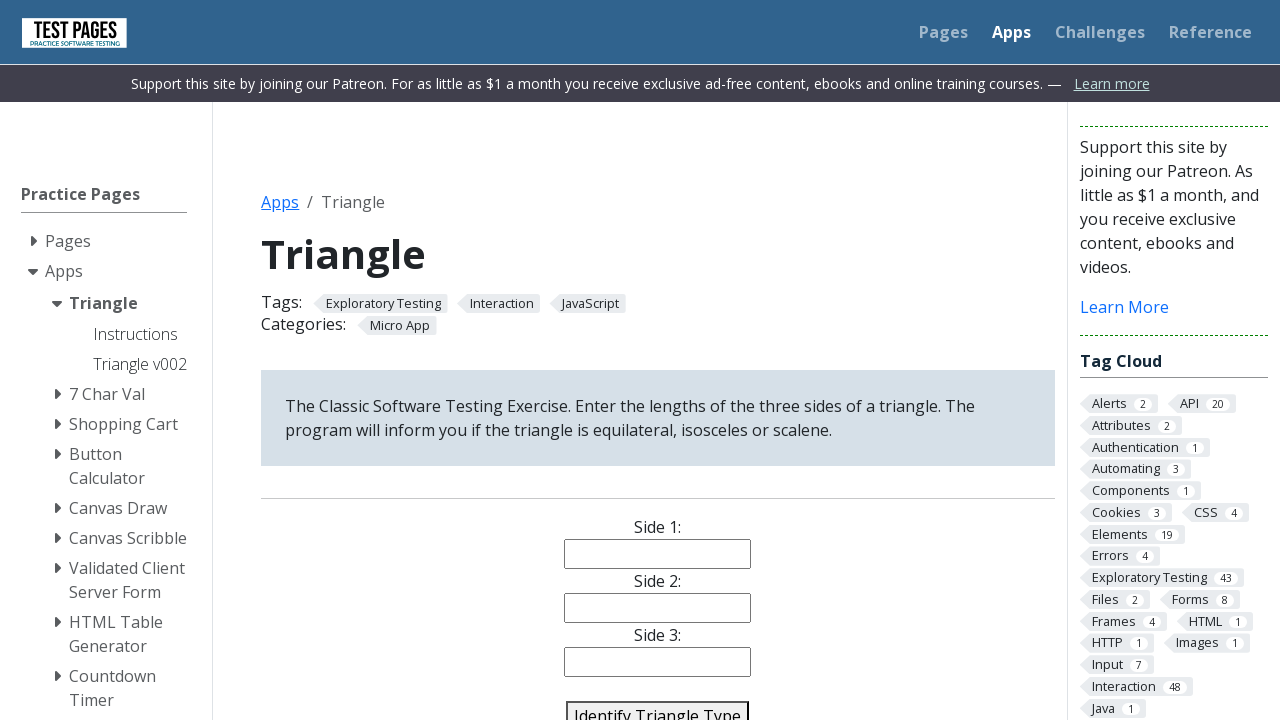

Filled side1 input with '20' on input[name='side1']
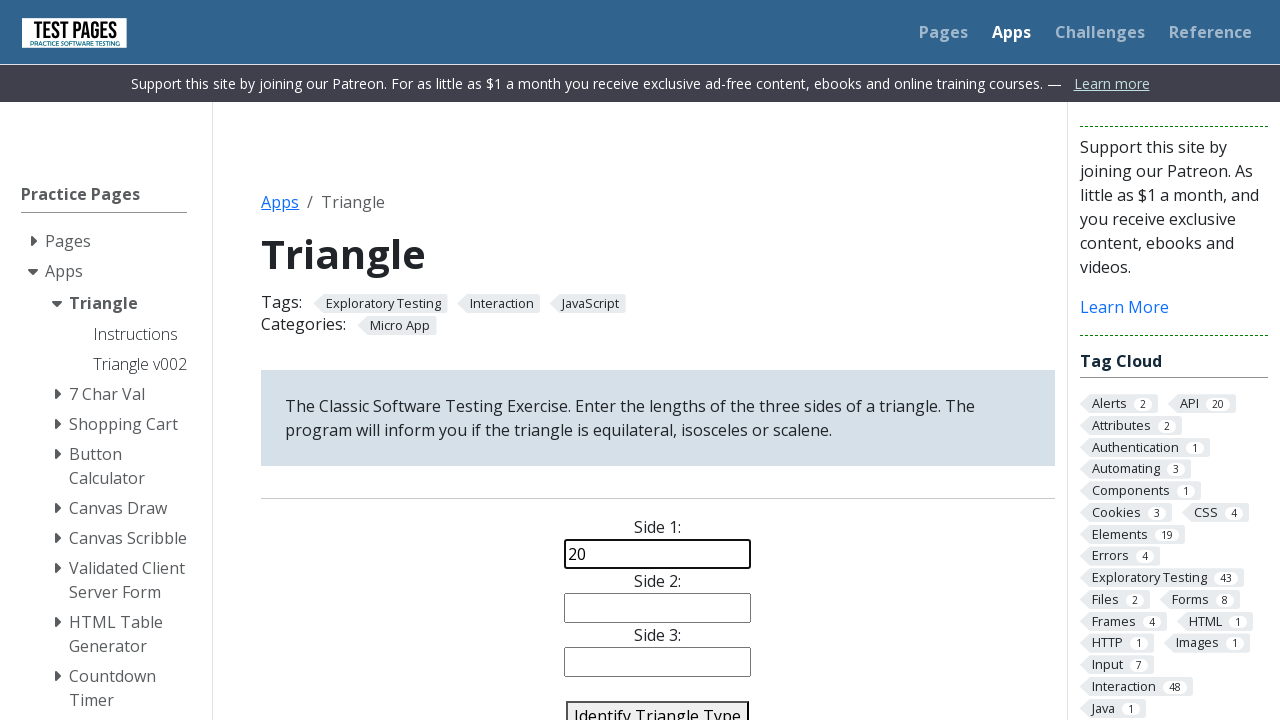

Filled side2 input with '20' on input[name='side2']
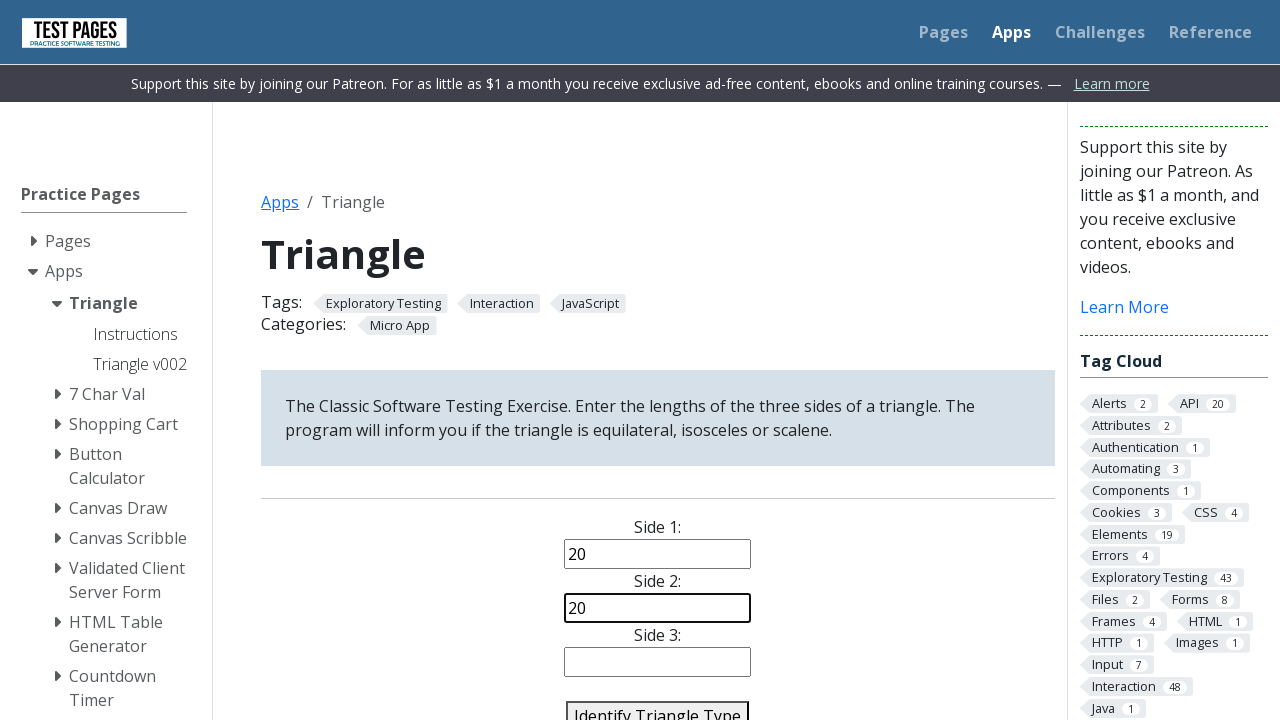

Filled side3 input with '30' on input[name='side3']
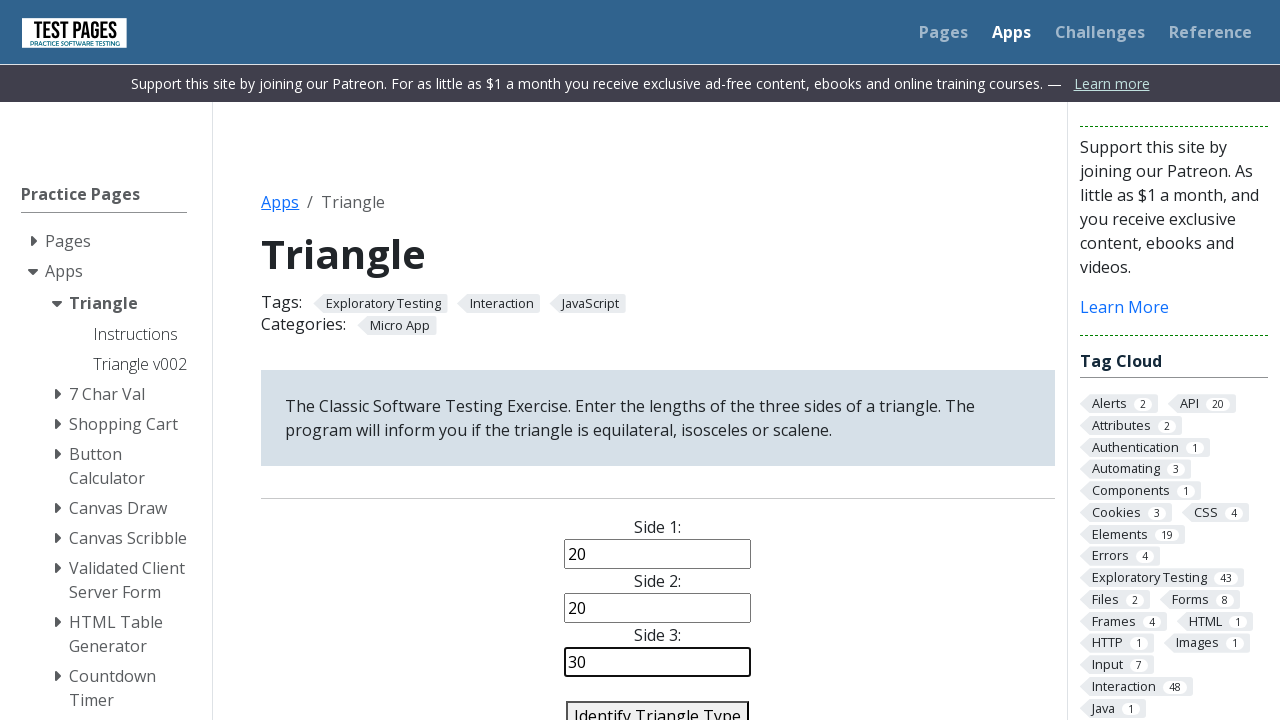

Clicked identify triangle button at (658, 705) on #identify-triangle-action
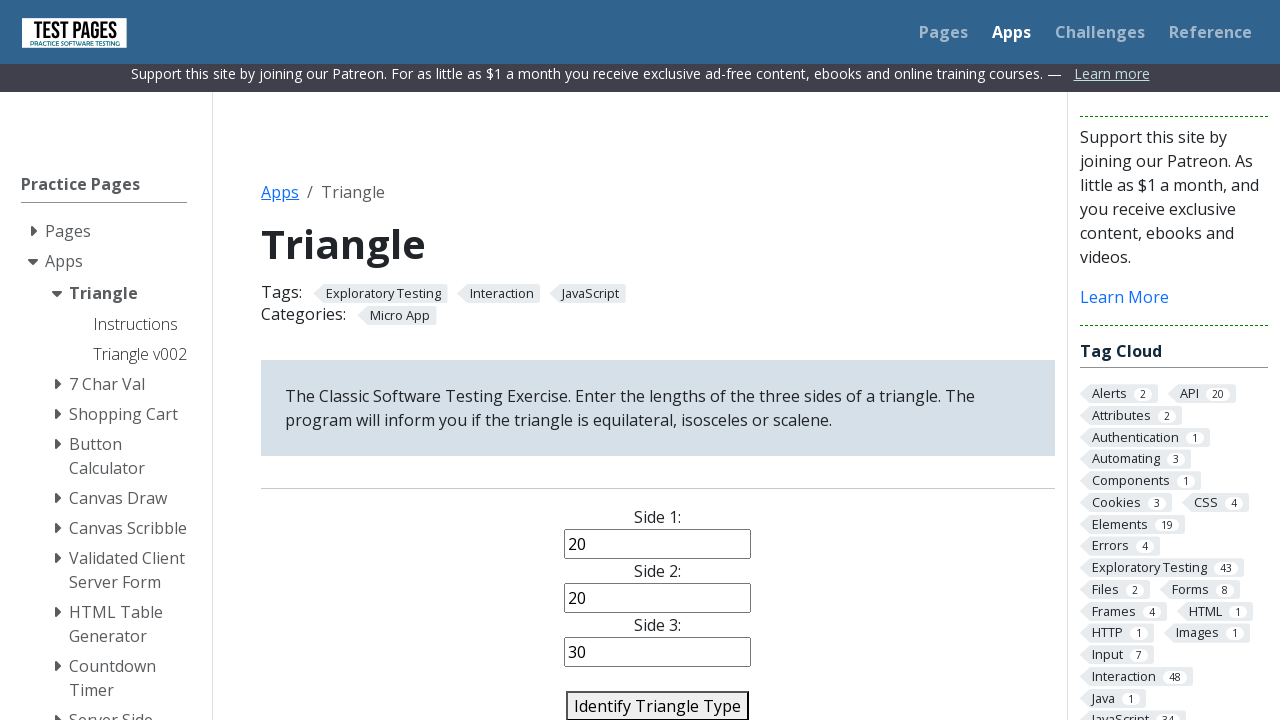

Triangle type result appeared
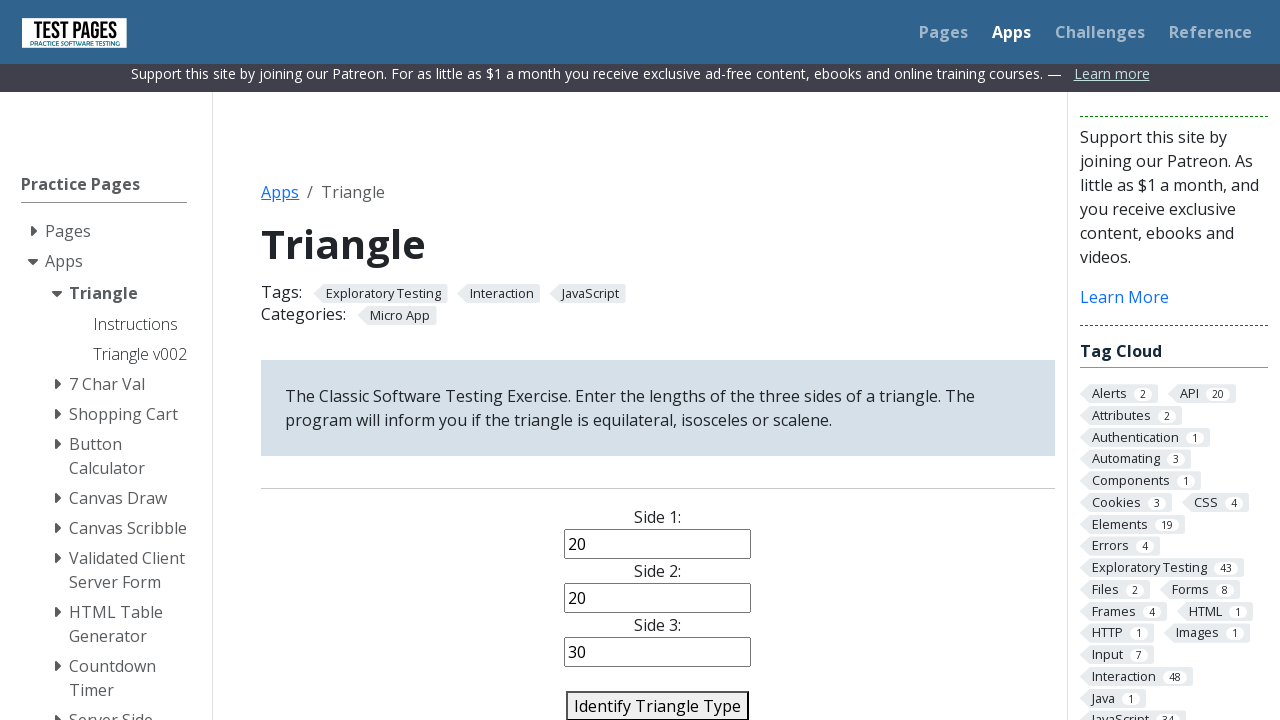

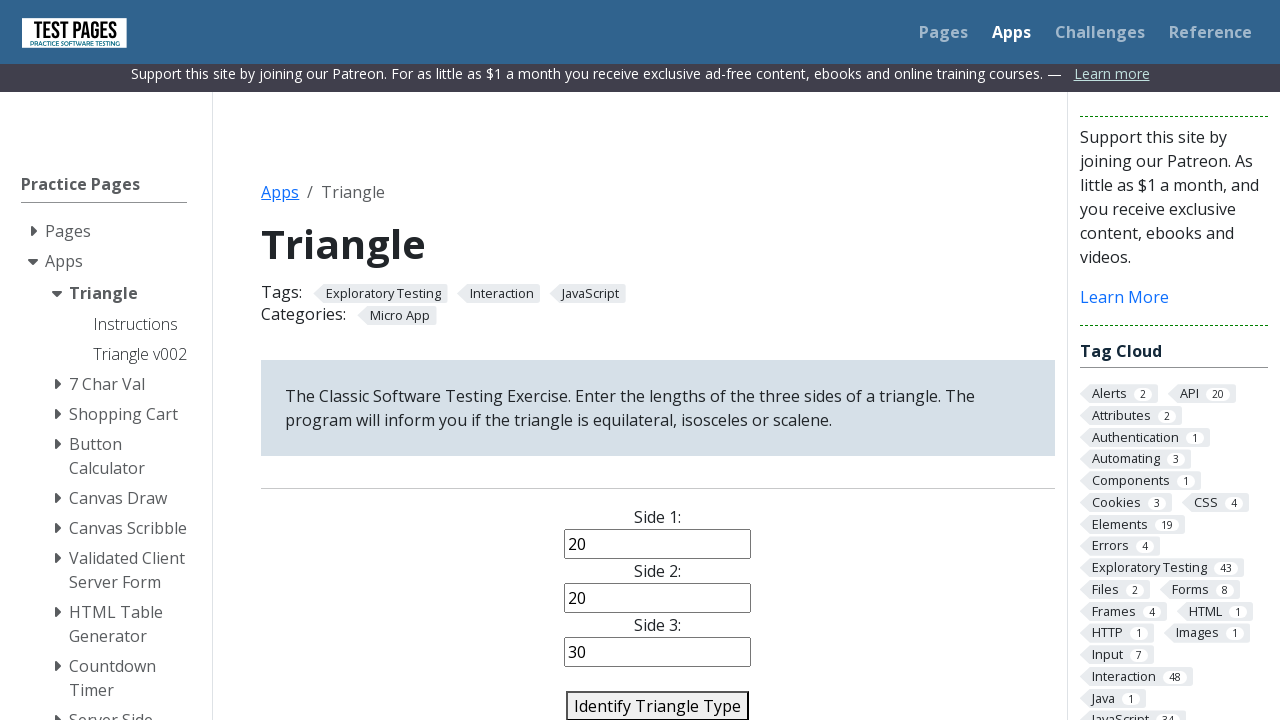